Tests a wait scenario by clicking a verify button and checking for a success message

Starting URL: http://suninjuly.github.io/wait1.html

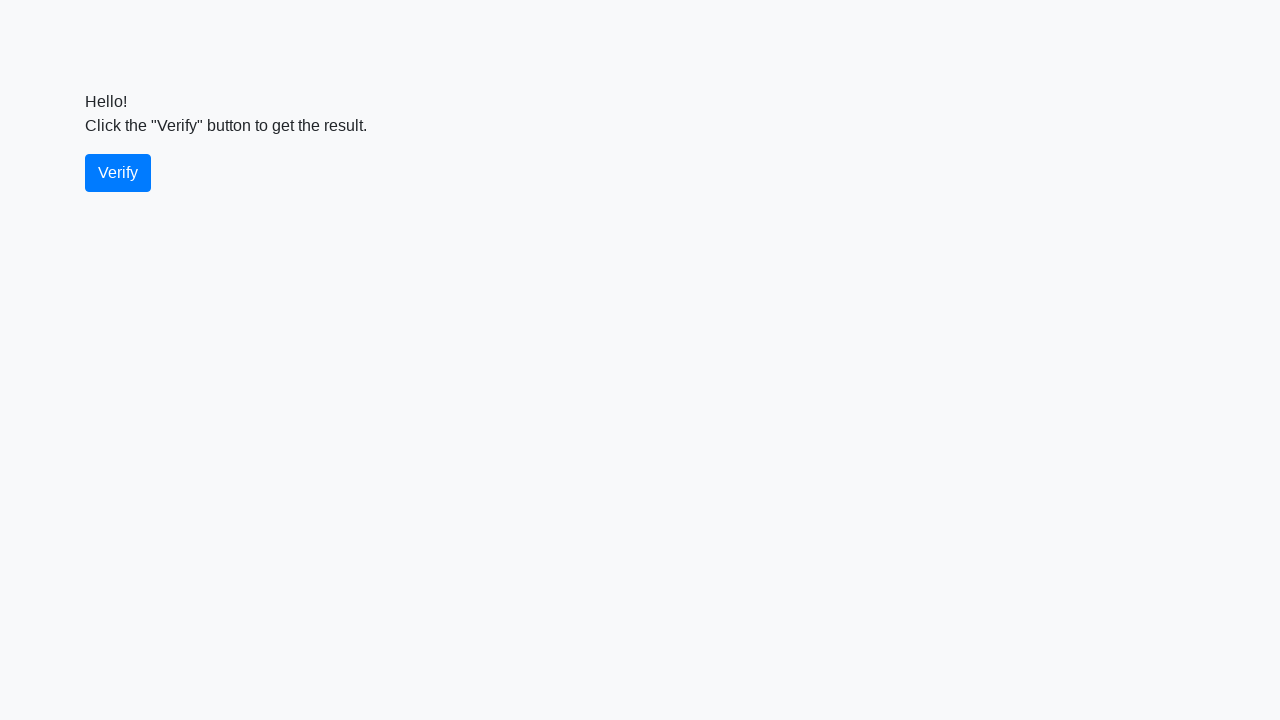

Clicked the verify button at (118, 173) on #verify
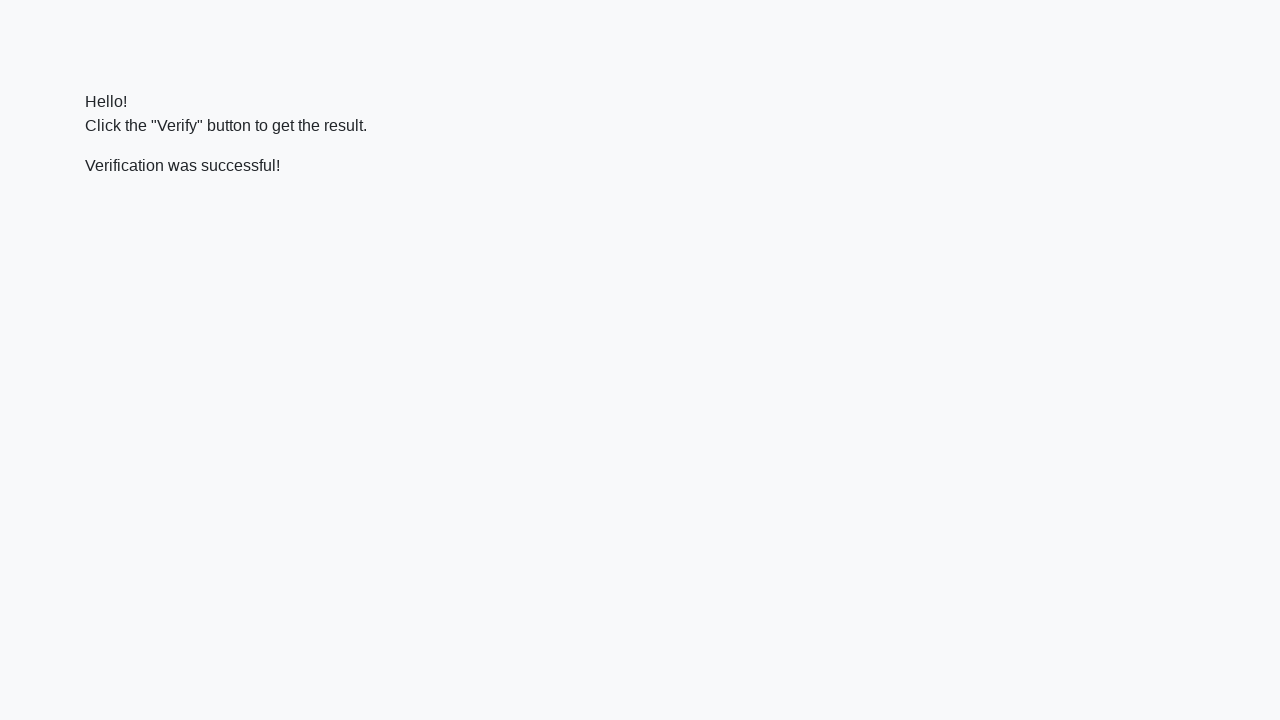

Success message element appeared
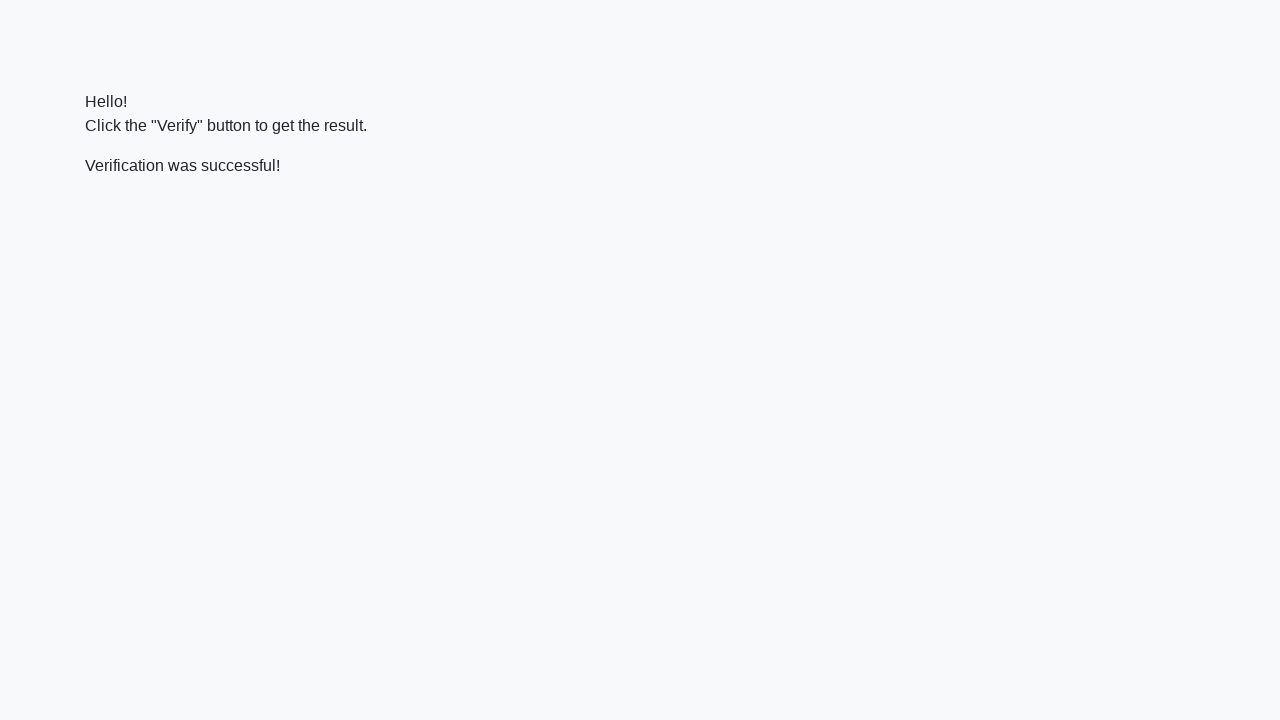

Verified that success message contains 'successful'
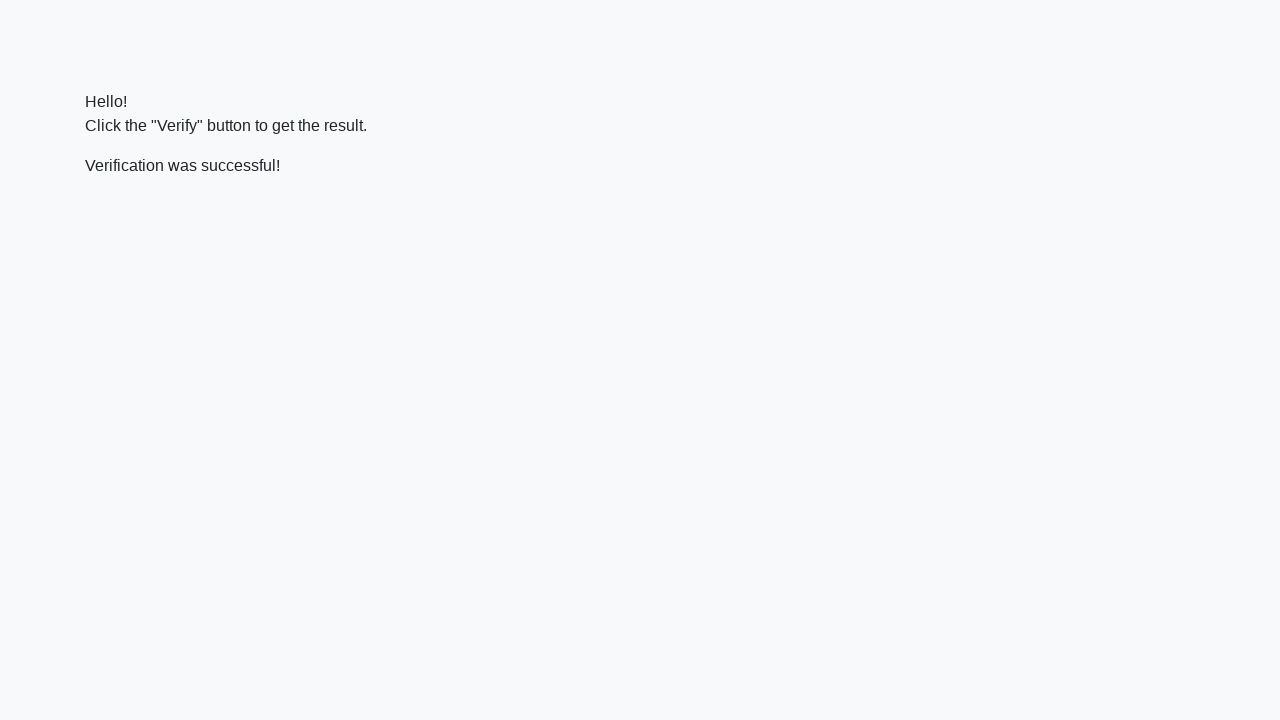

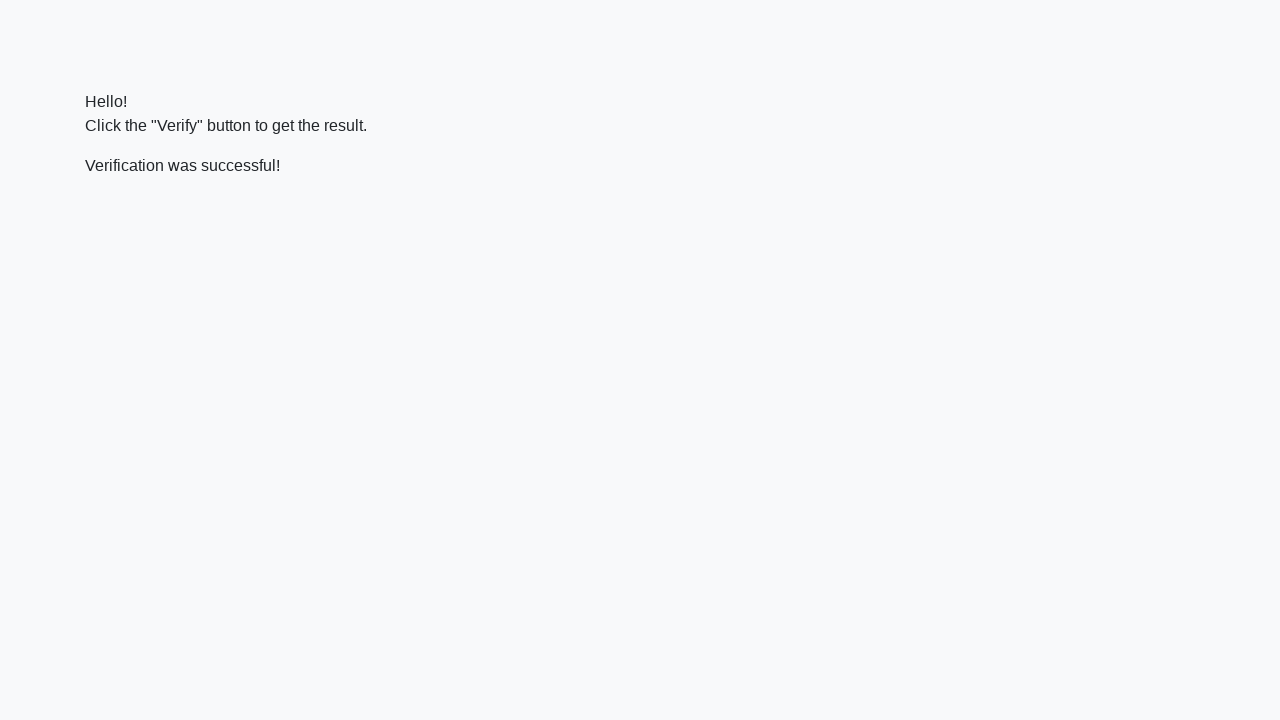